Tests browser window handling by clicking links that open new windows (Google, Facebook, Gmail), then switches to the Facebook window and verifies it by checking the title, before switching back to the parent window.

Starting URL: https://seleniumpractise.blogspot.com/2017/

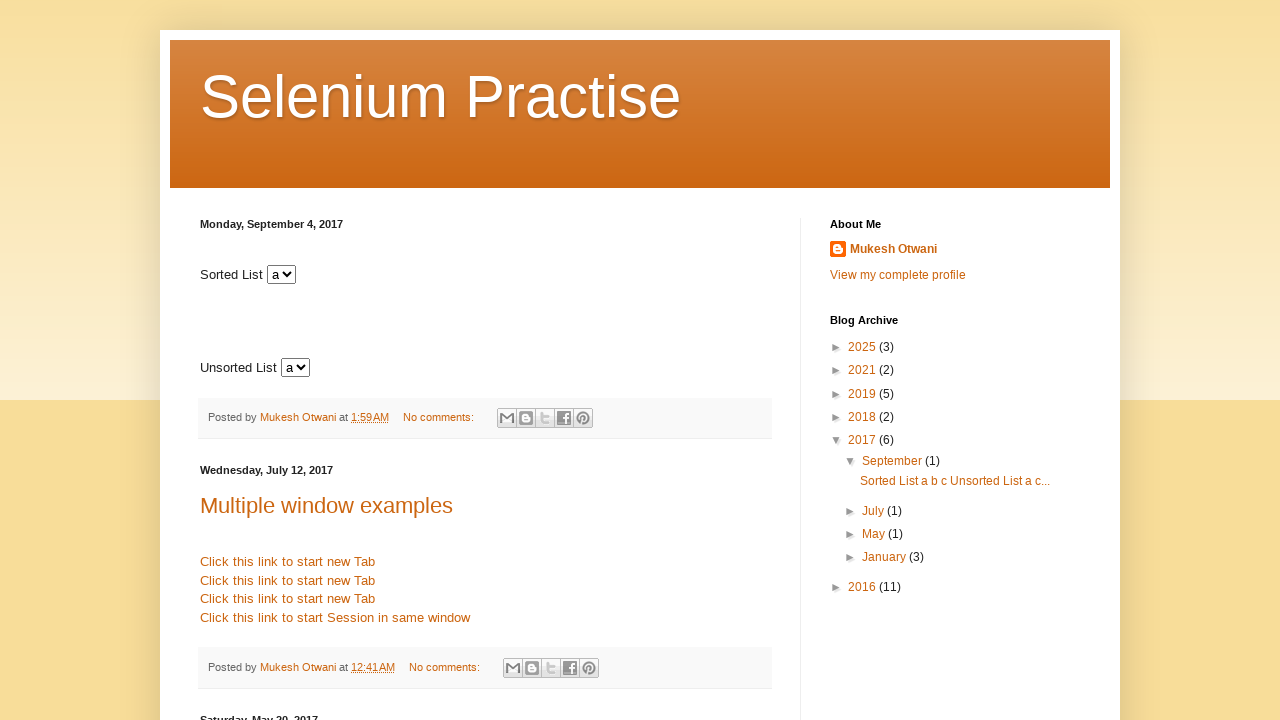

Clicked link to open Google in new window at (261, 361) on xpath=//a[text()=' Click here for Google ']
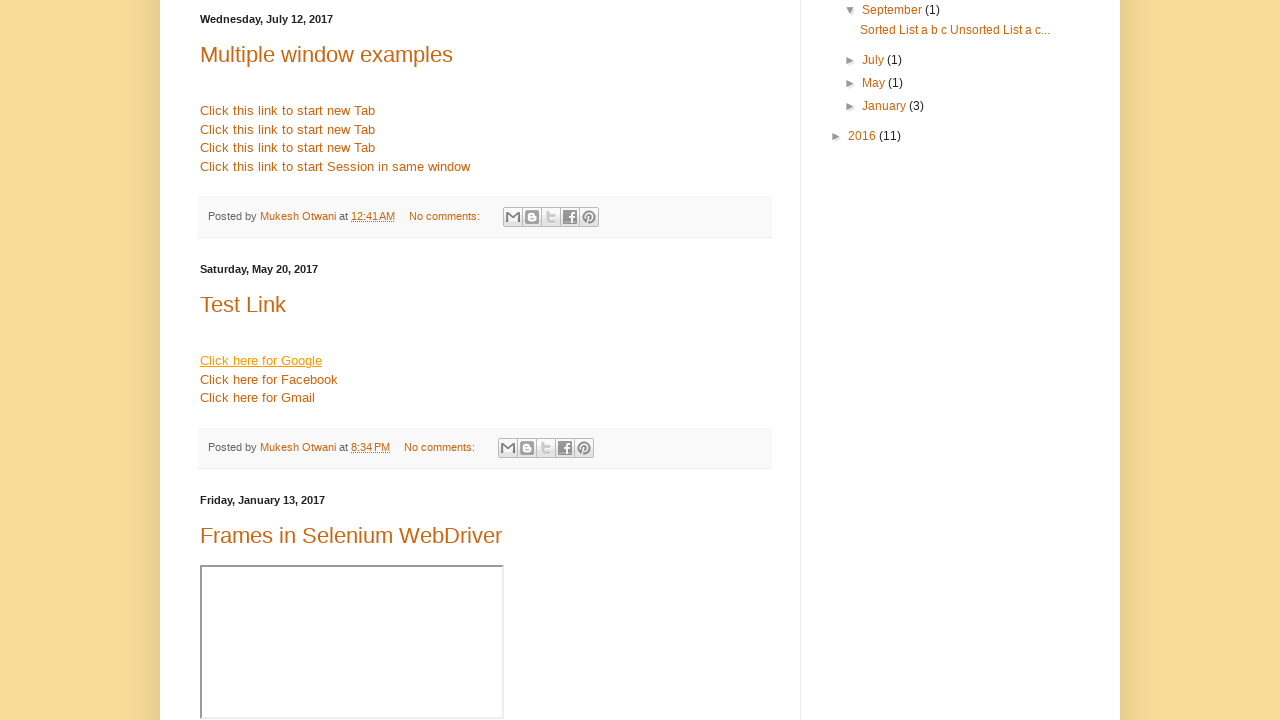

Clicked link to open Facebook in new window at (269, 379) on xpath=//a[text()=' Click here for Facebook ']
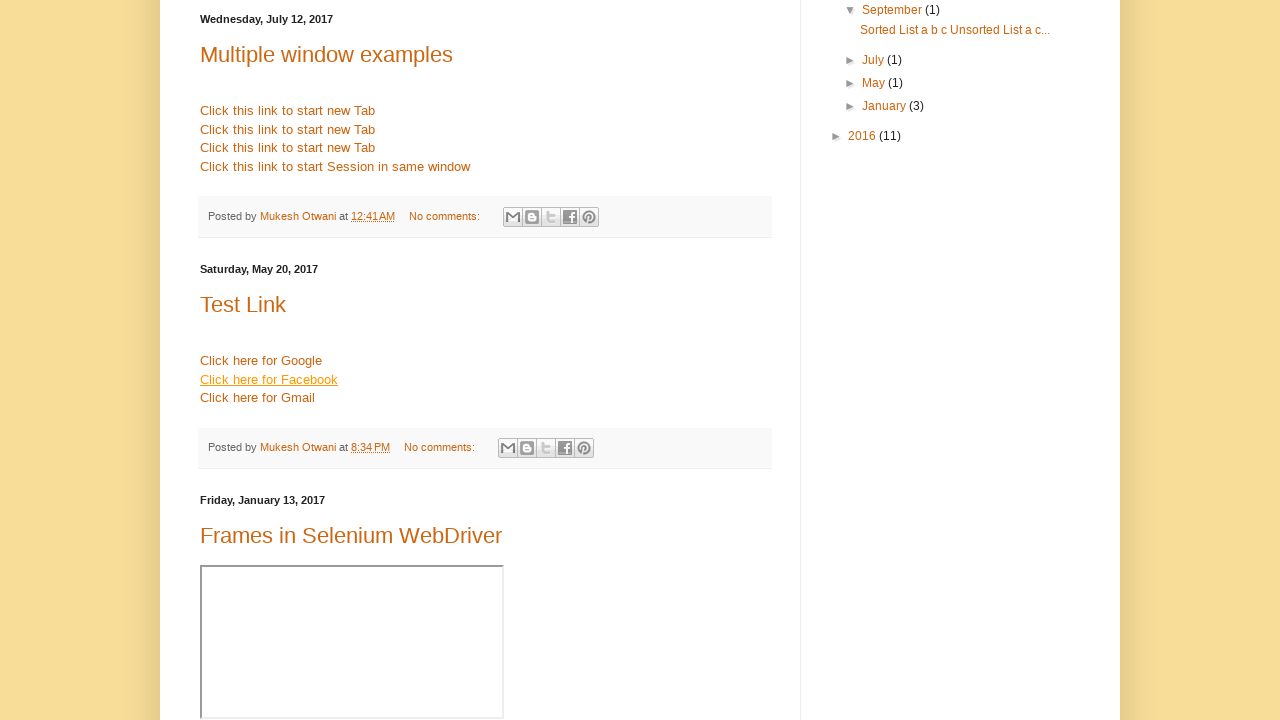

Clicked link to open Gmail in new window at (258, 398) on xpath=//a[text()=' Click here for Gmail ']
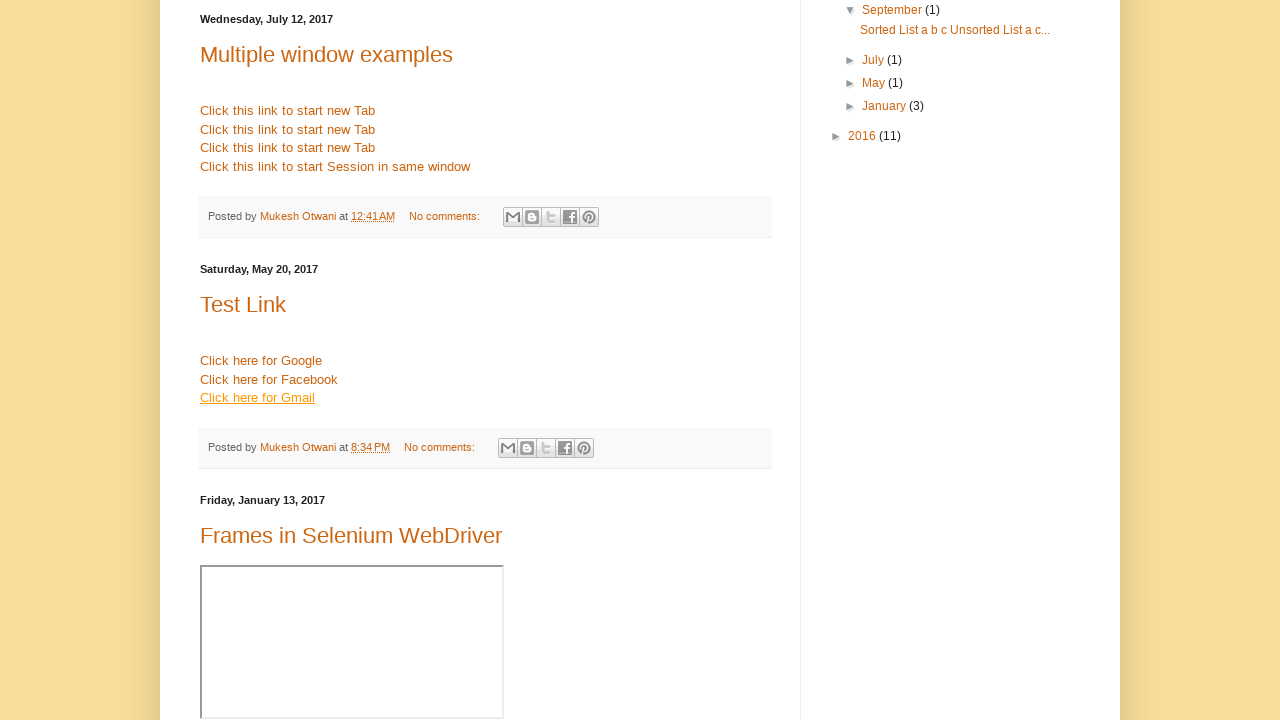

Waited 1 second for new windows to open
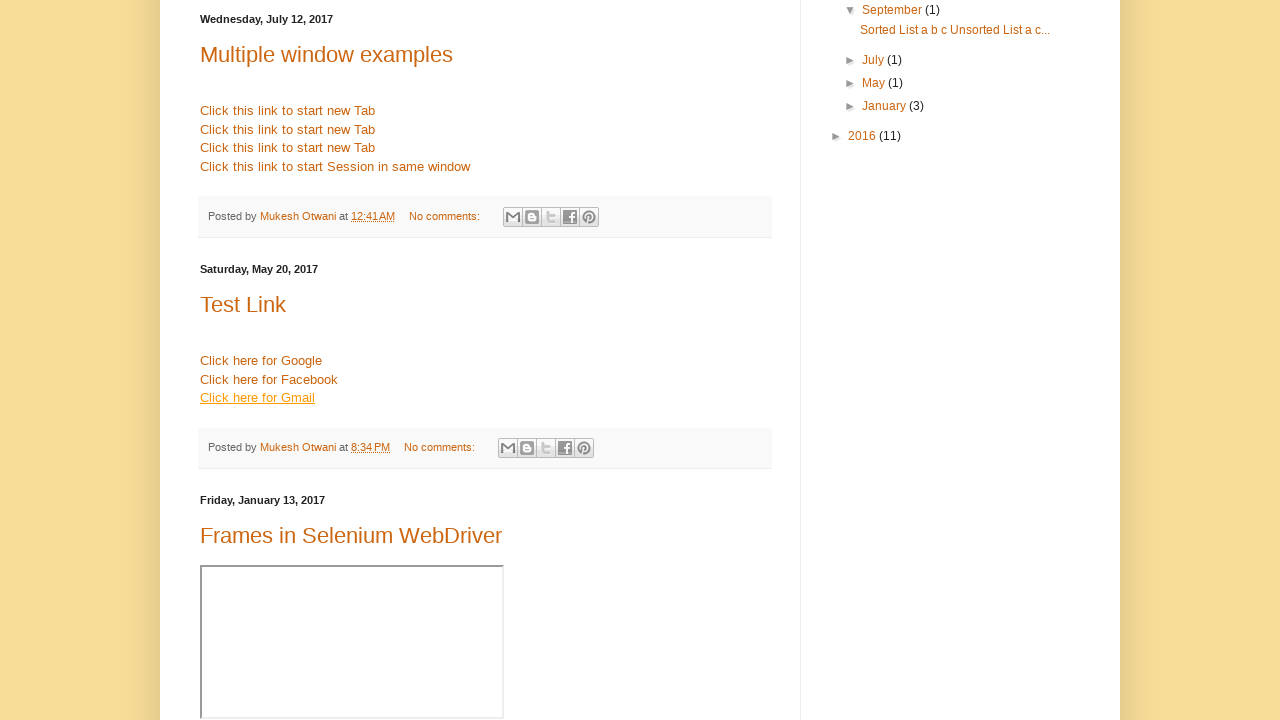

Retrieved all pages from context
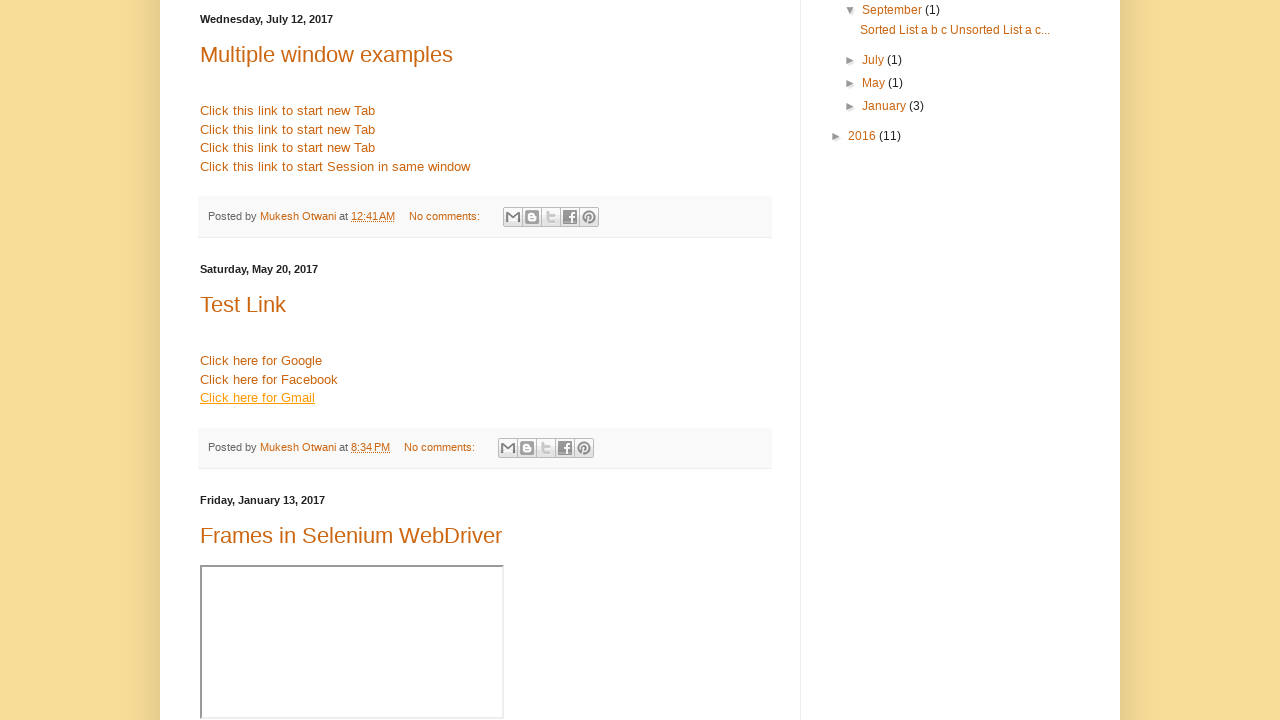

Stored parent page reference
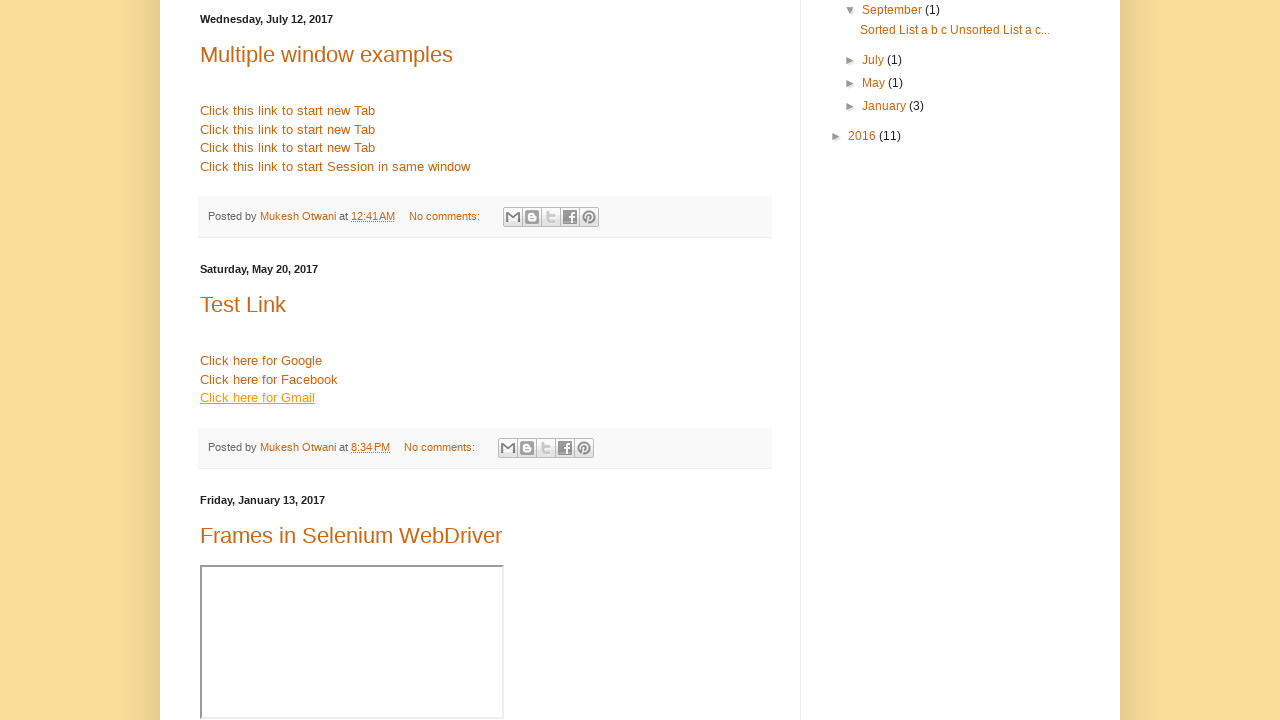

Switched back to parent window by bringing it to front
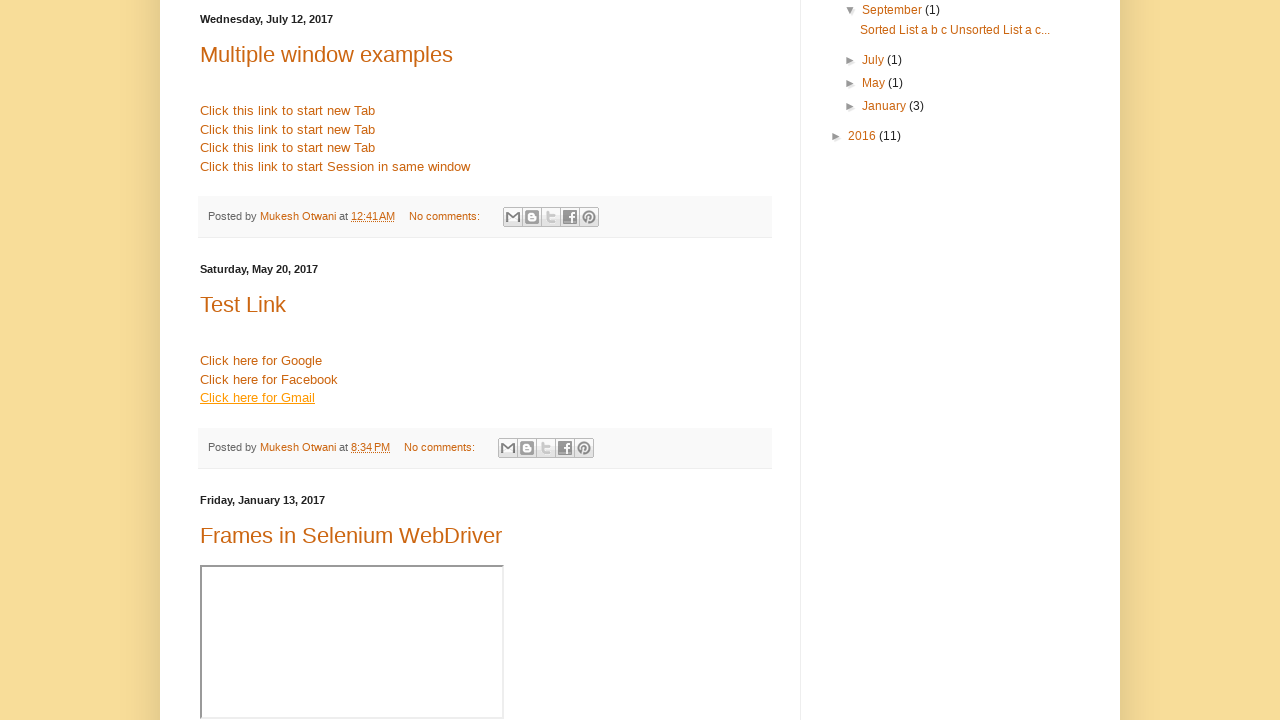

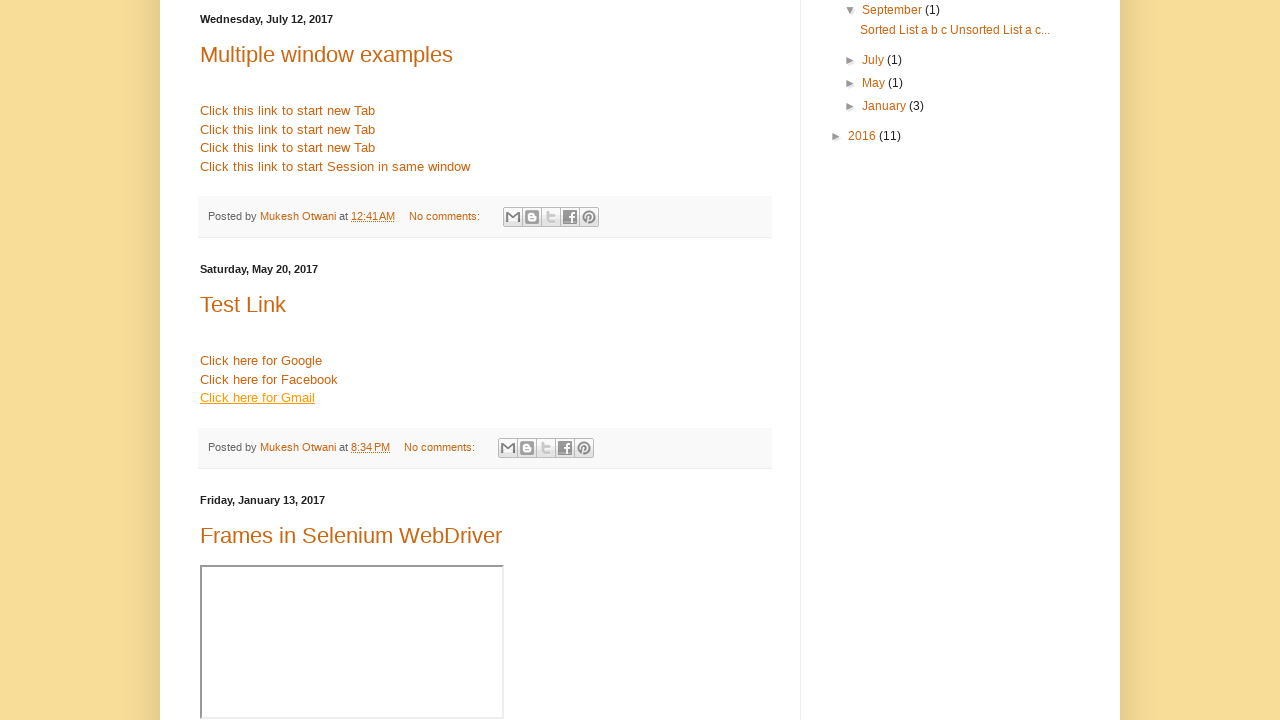